Tests a math exercise page by reading two numbers displayed on the page, calculating their sum, selecting that sum from a dropdown menu, and clicking the submit button.

Starting URL: http://suninjuly.github.io/selects1.html

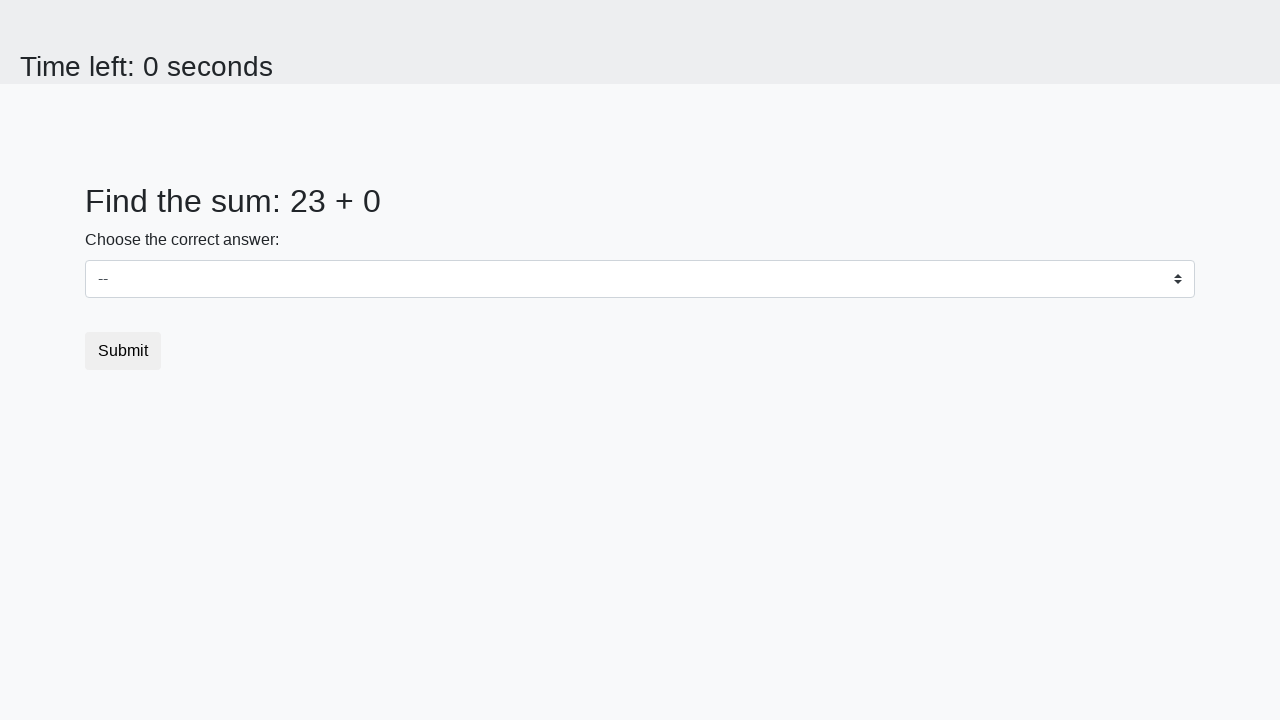

Read first number from page
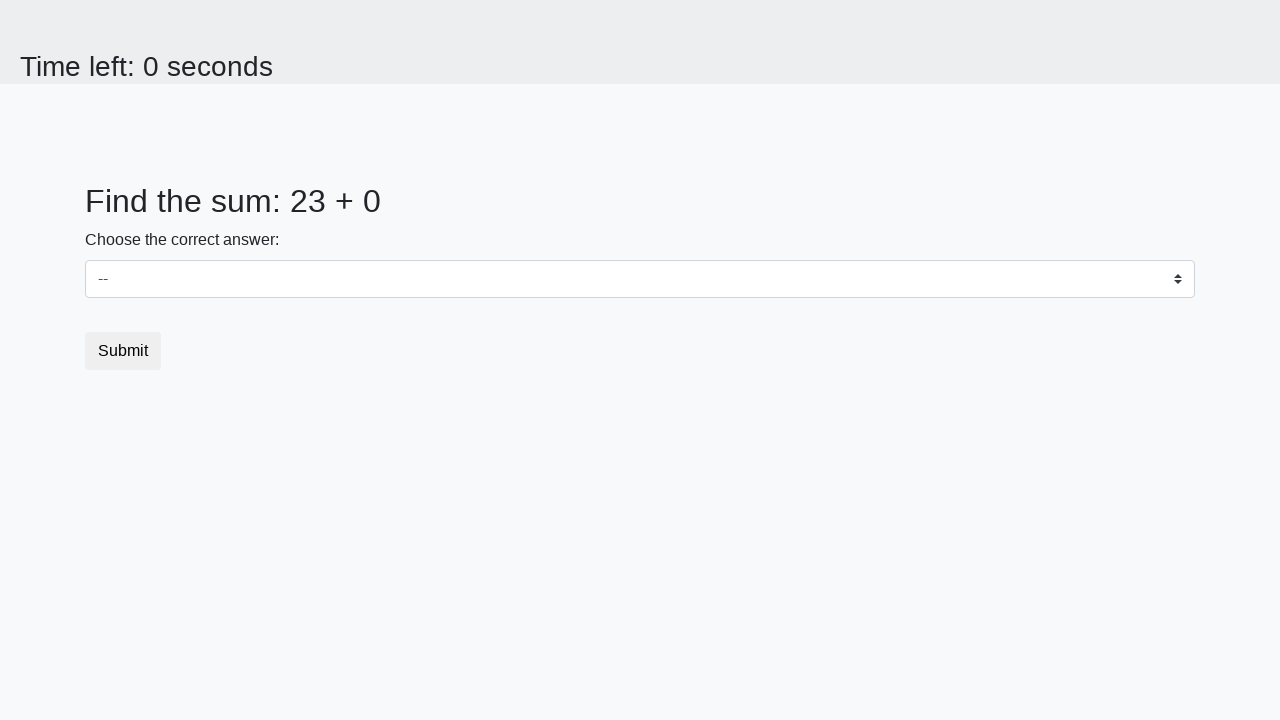

Read second number from page
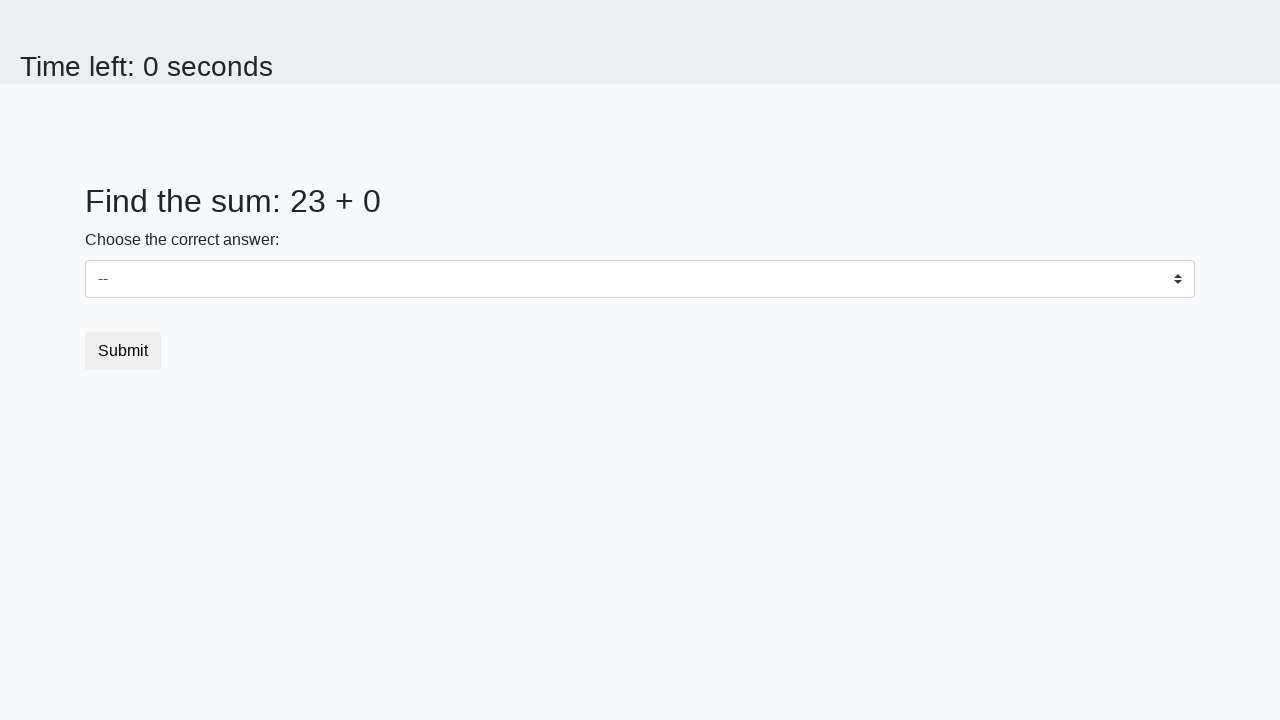

Calculated sum: 23 + 0 = 23
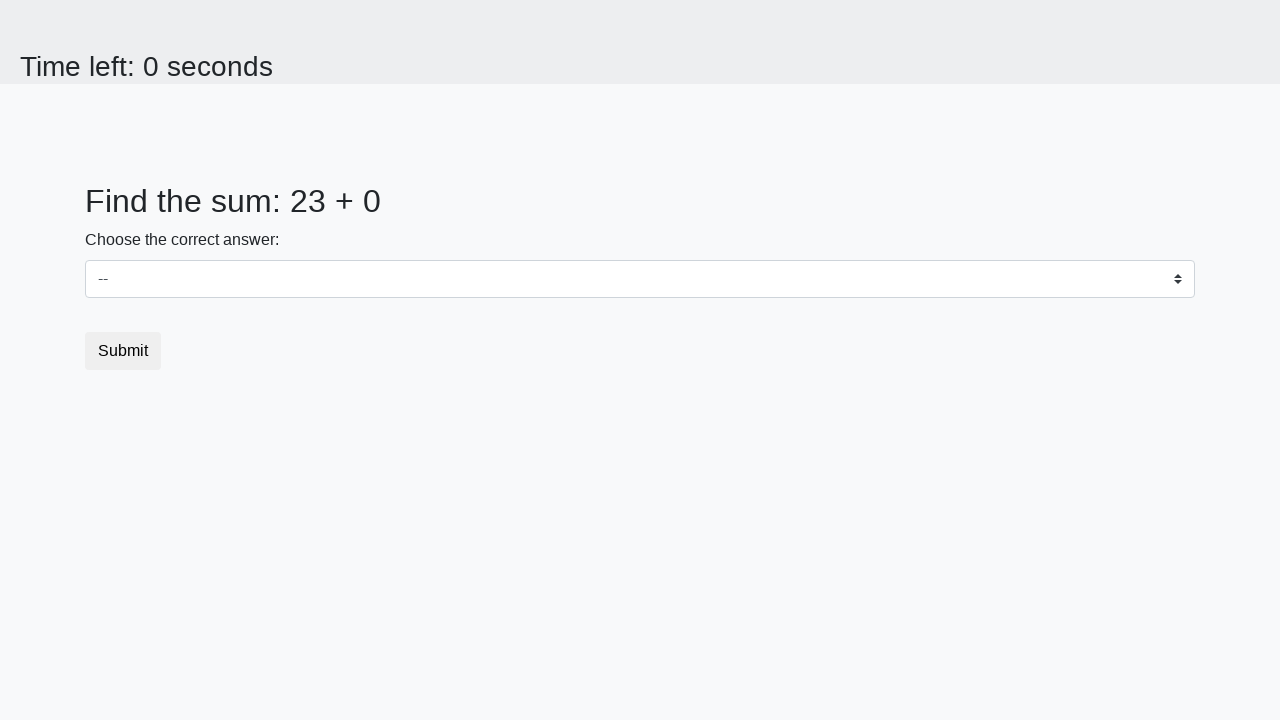

Clicked dropdown to open options at (640, 279) on #dropdown
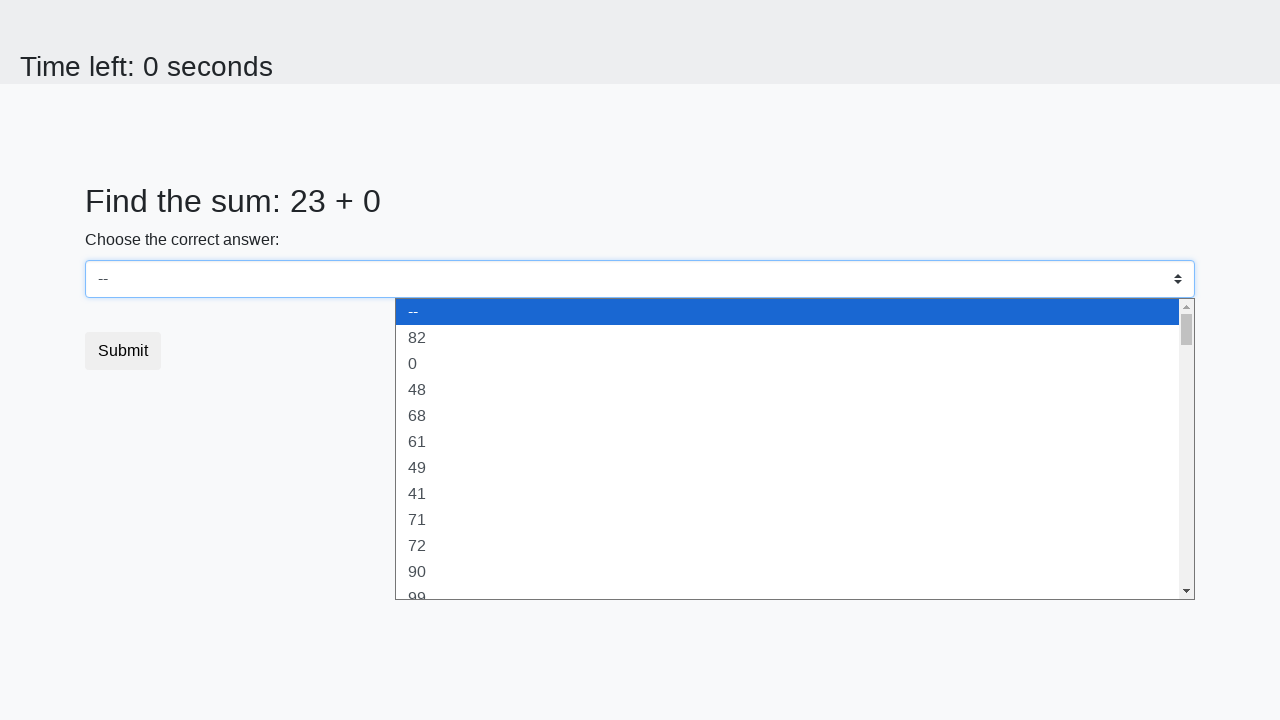

Selected option 23 from dropdown on #dropdown
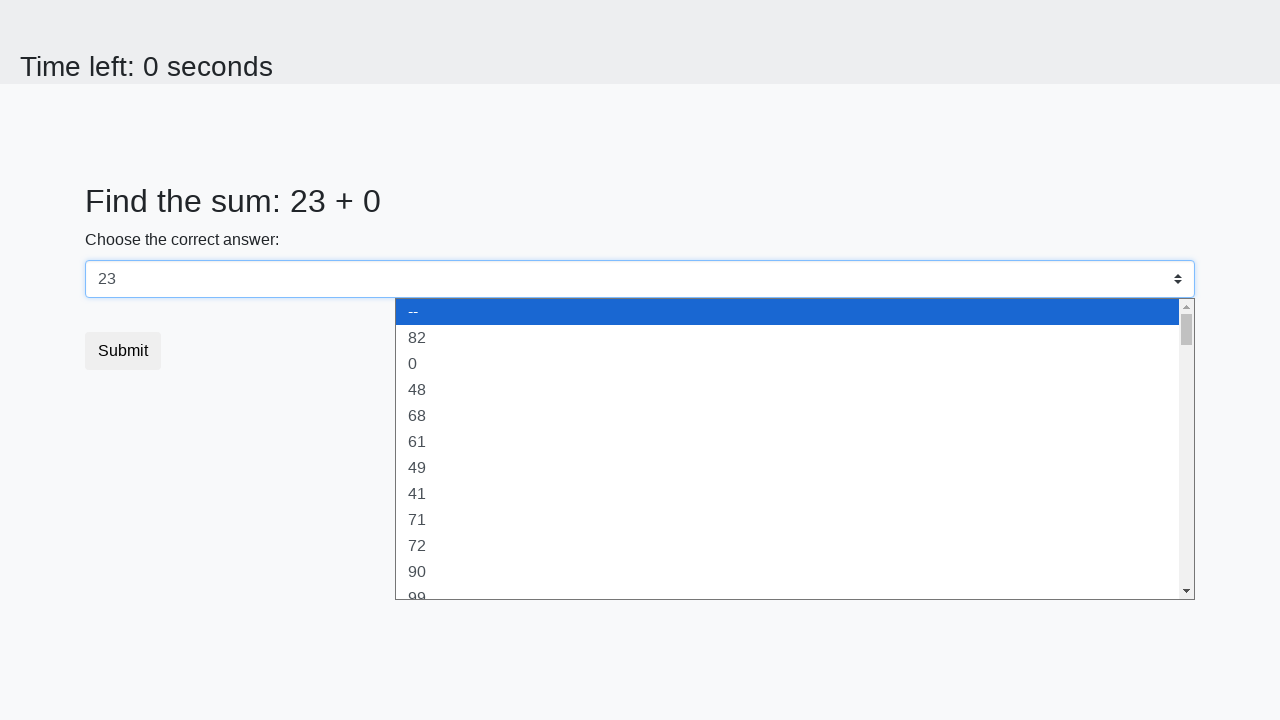

Clicked submit button at (123, 351) on button
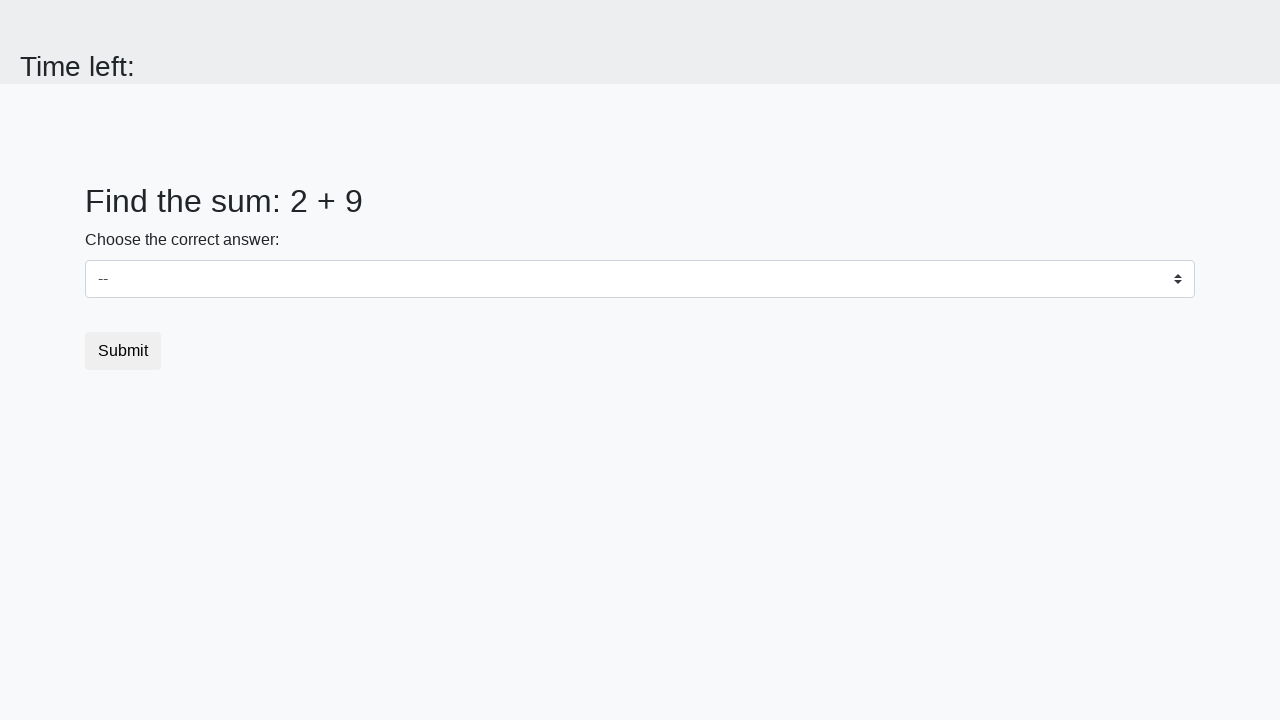

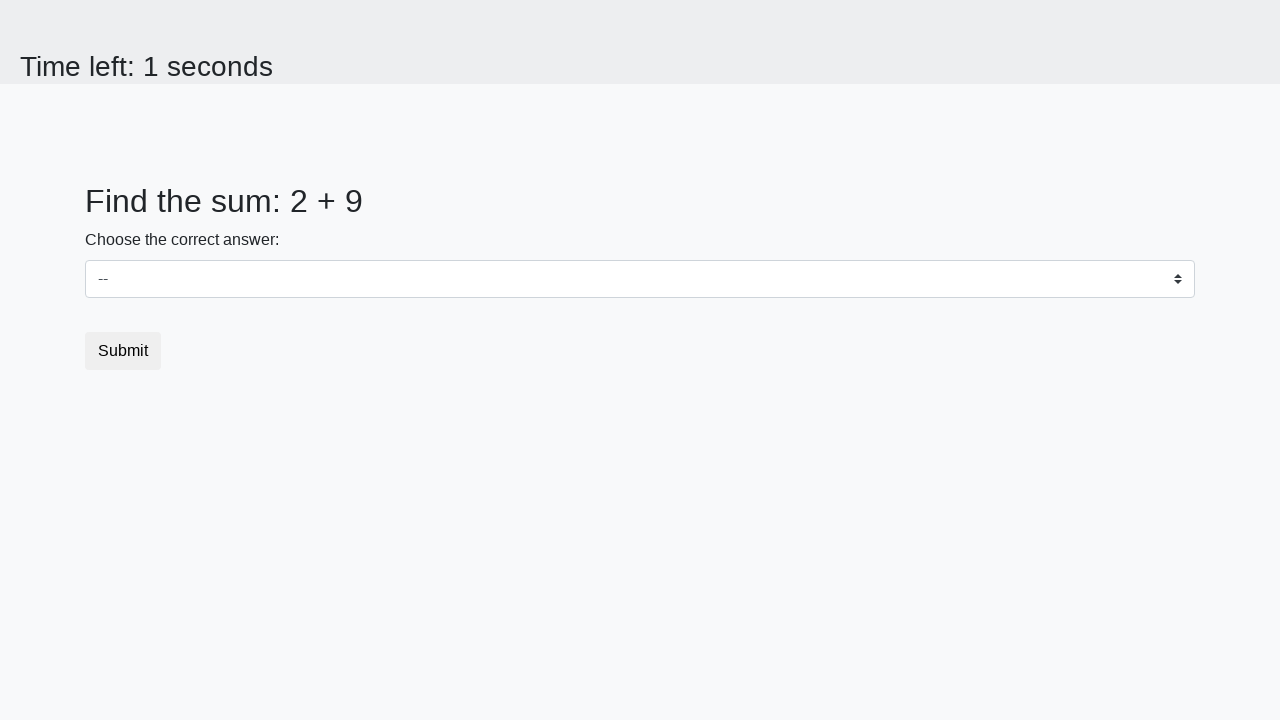